Tests right-click context menu functionality by performing a right-click on a button element, selecting an option from the context menu, and handling the resulting alert dialog

Starting URL: https://swisnl.github.io/jQuery-contextMenu/demo.html

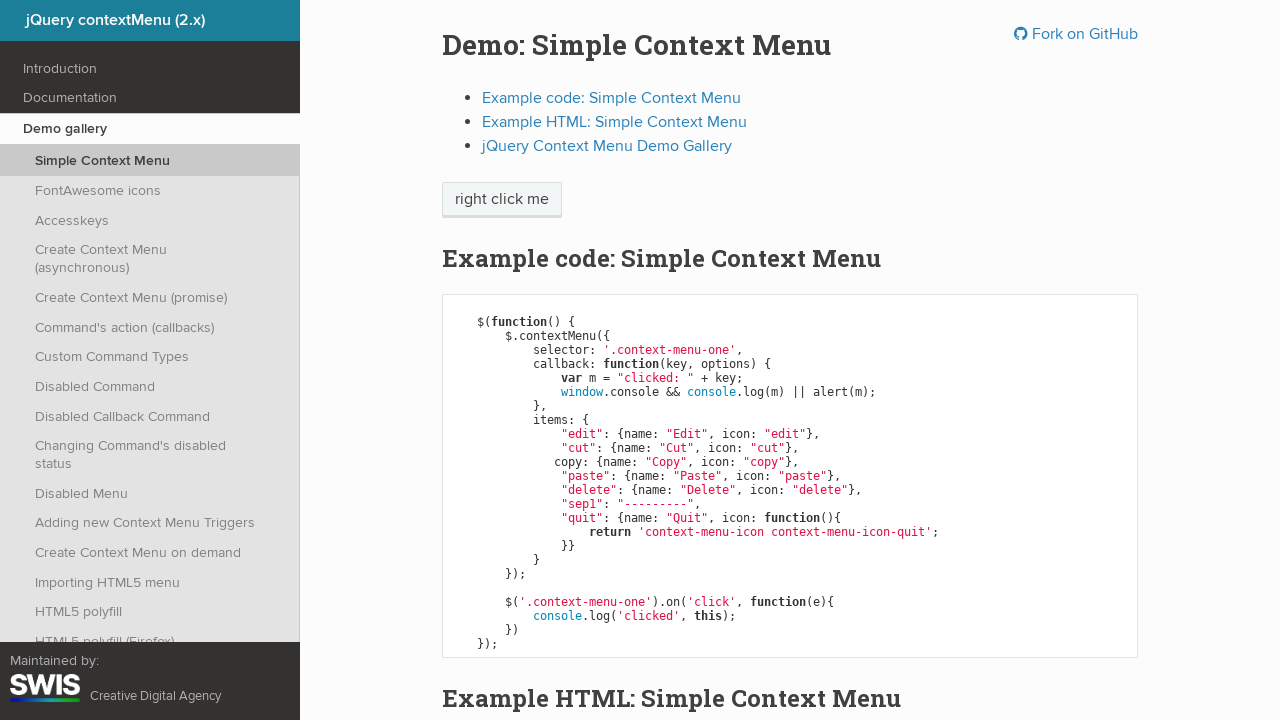

Right-clicked on context menu button at (502, 200) on span.context-menu-one
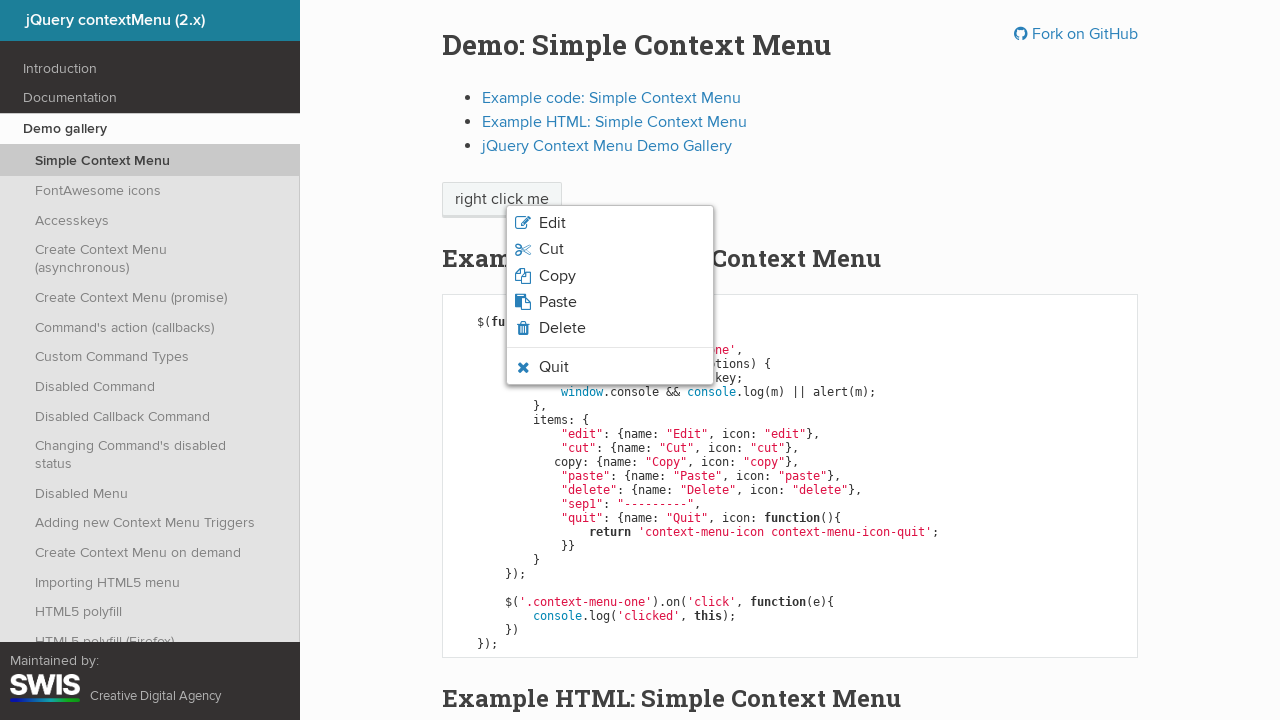

Context menu appeared
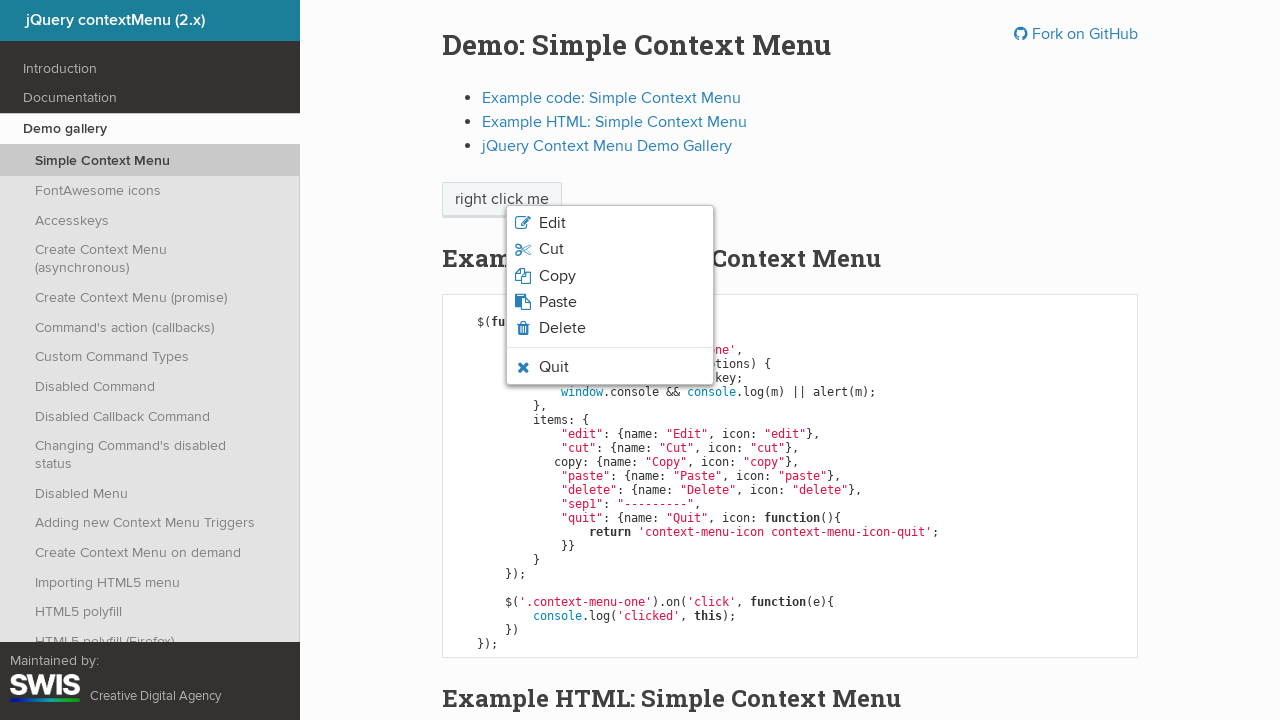

Clicked on third option (Copy) from context menu at (557, 276) on ul.context-menu-list li:nth-child(3) span
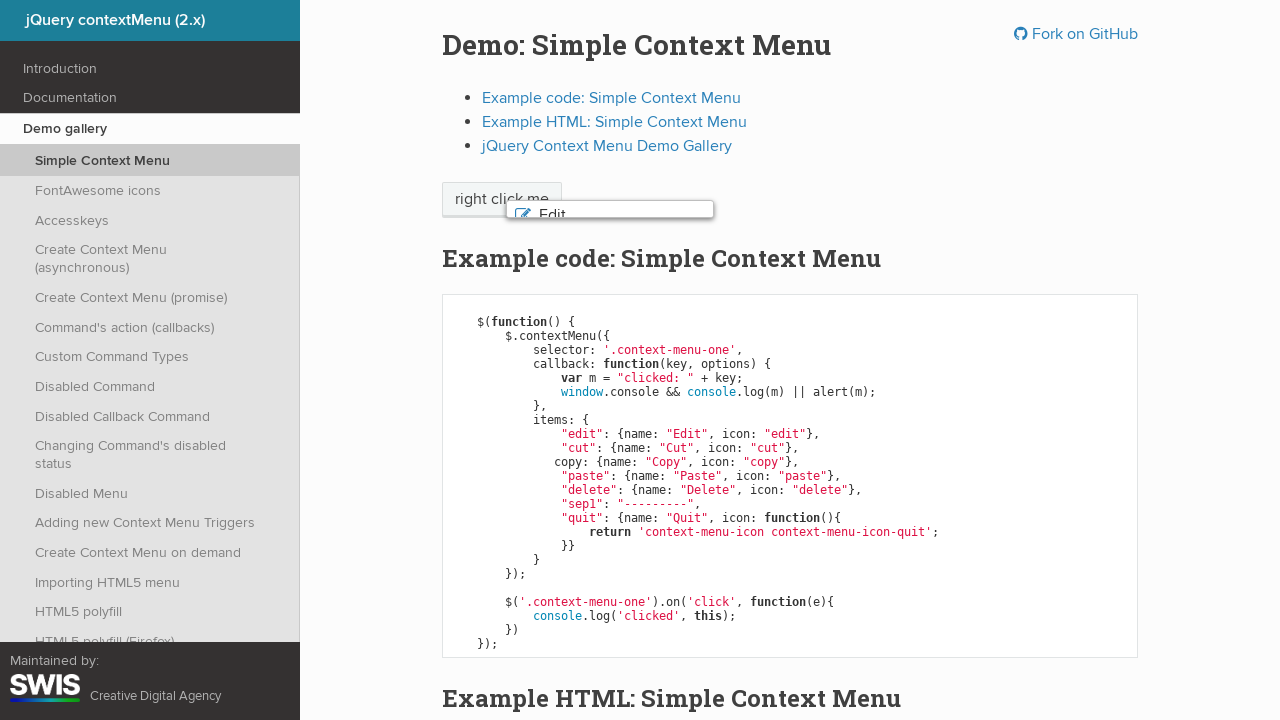

Set up dialog handler to accept alerts
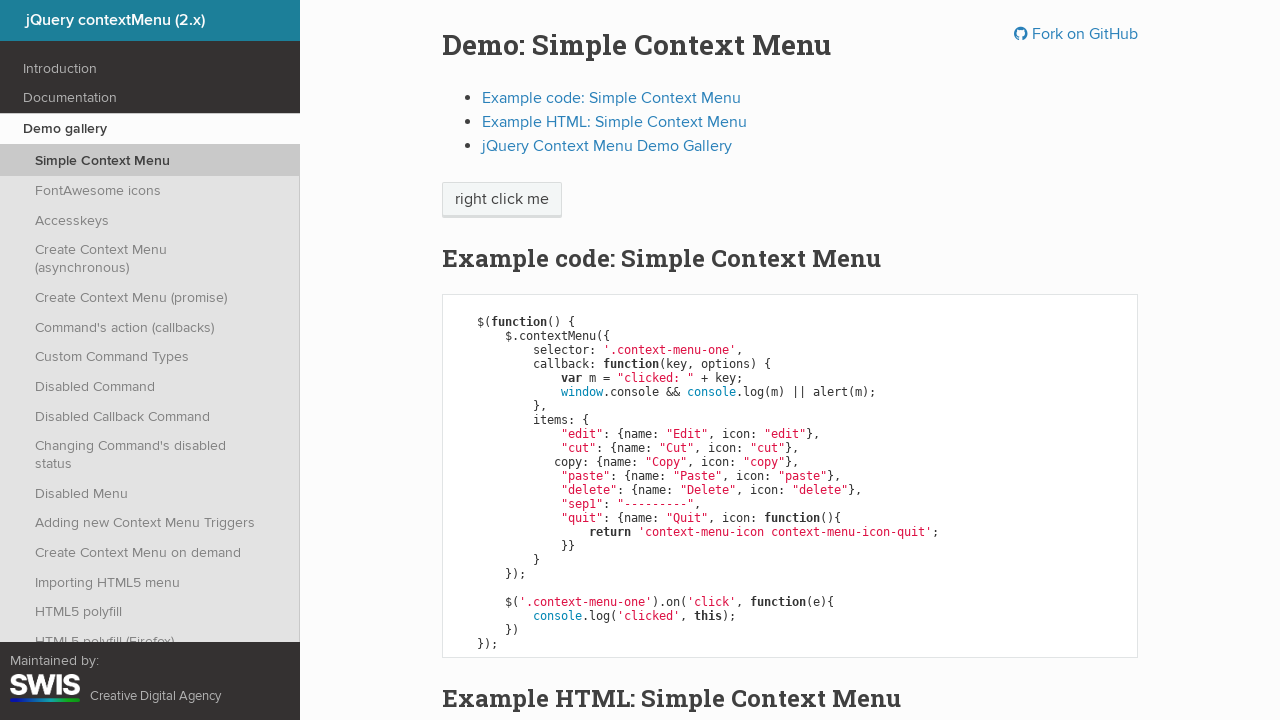

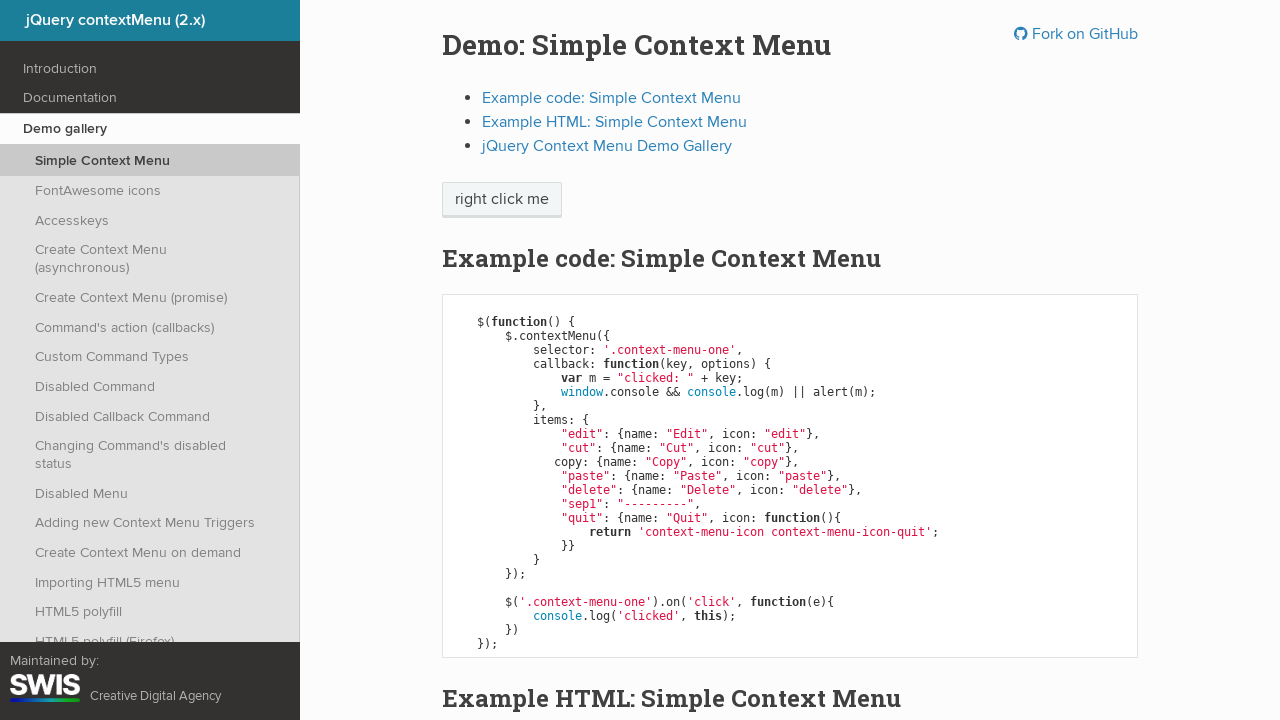